Tests keyboard functions on a text box form by filling in name, email, and address fields, then using keyboard shortcuts (Ctrl+A, Ctrl+C, Tab, Ctrl+V) to copy the current address to the permanent address field.

Starting URL: https://demoqa.com/text-box

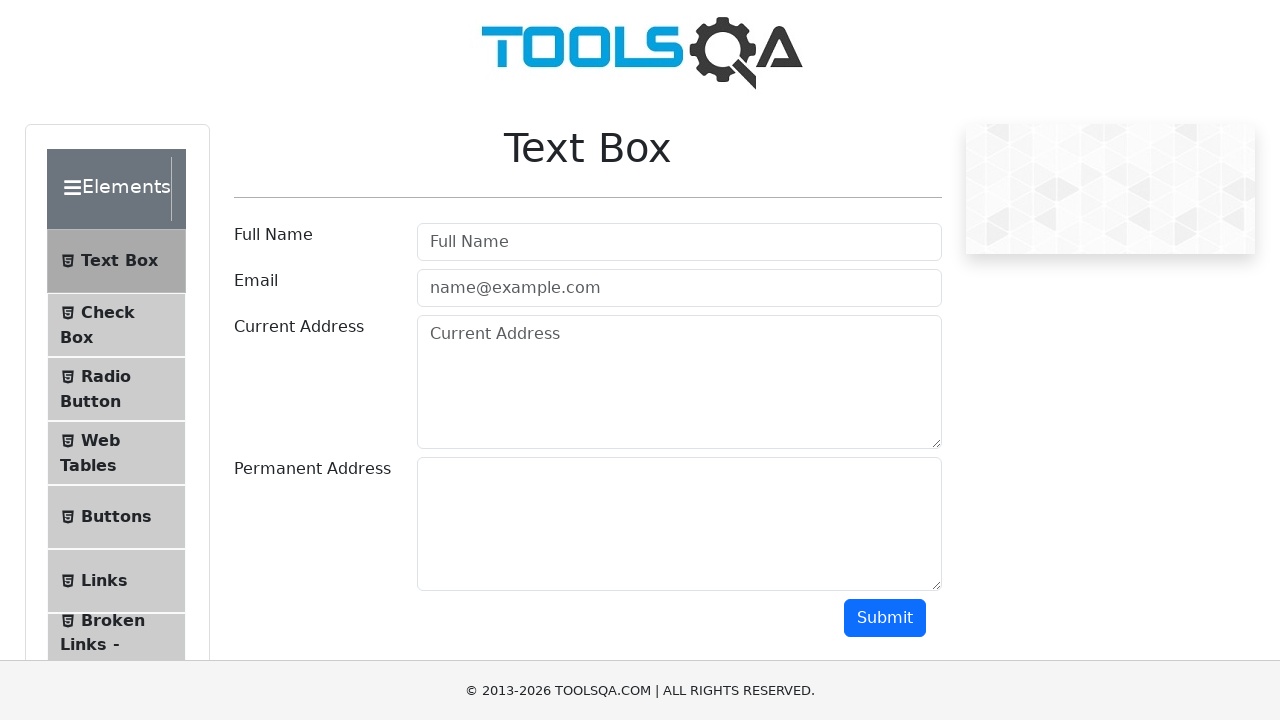

Filled Full Name field with 'Mr.James ken' on #userName
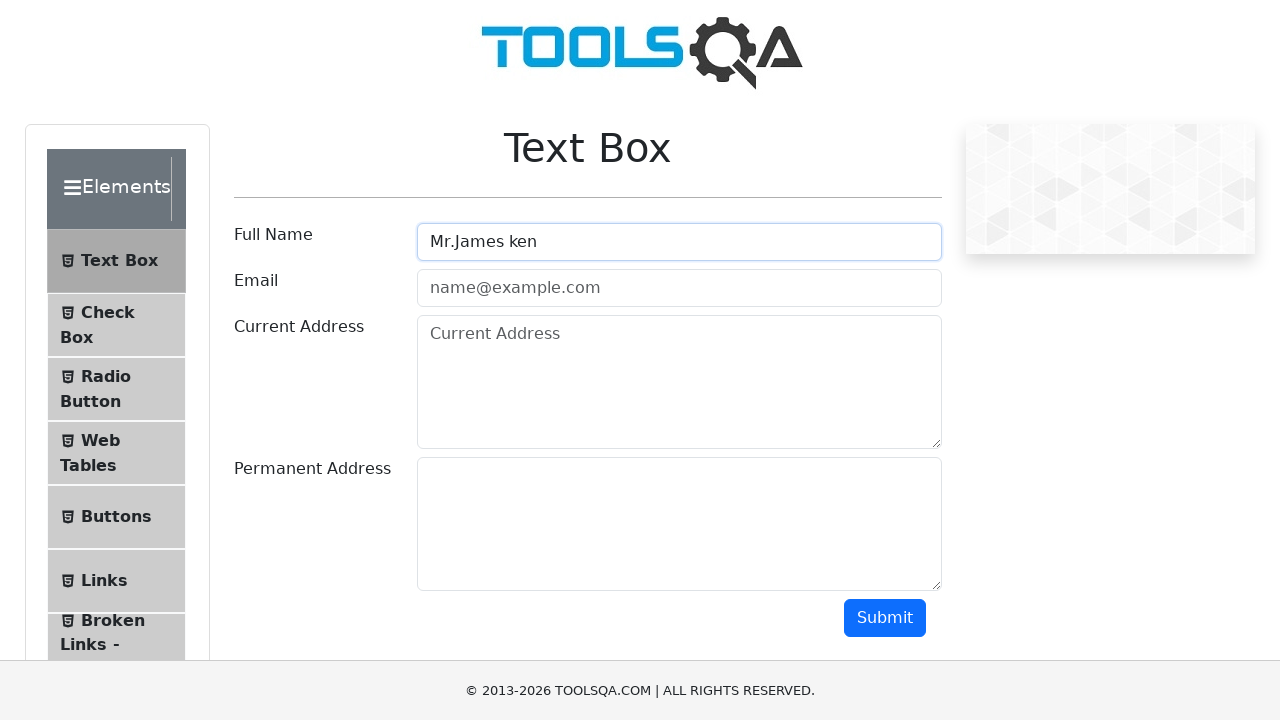

Filled Email field with 'Jame@hotmail.com' on #userEmail
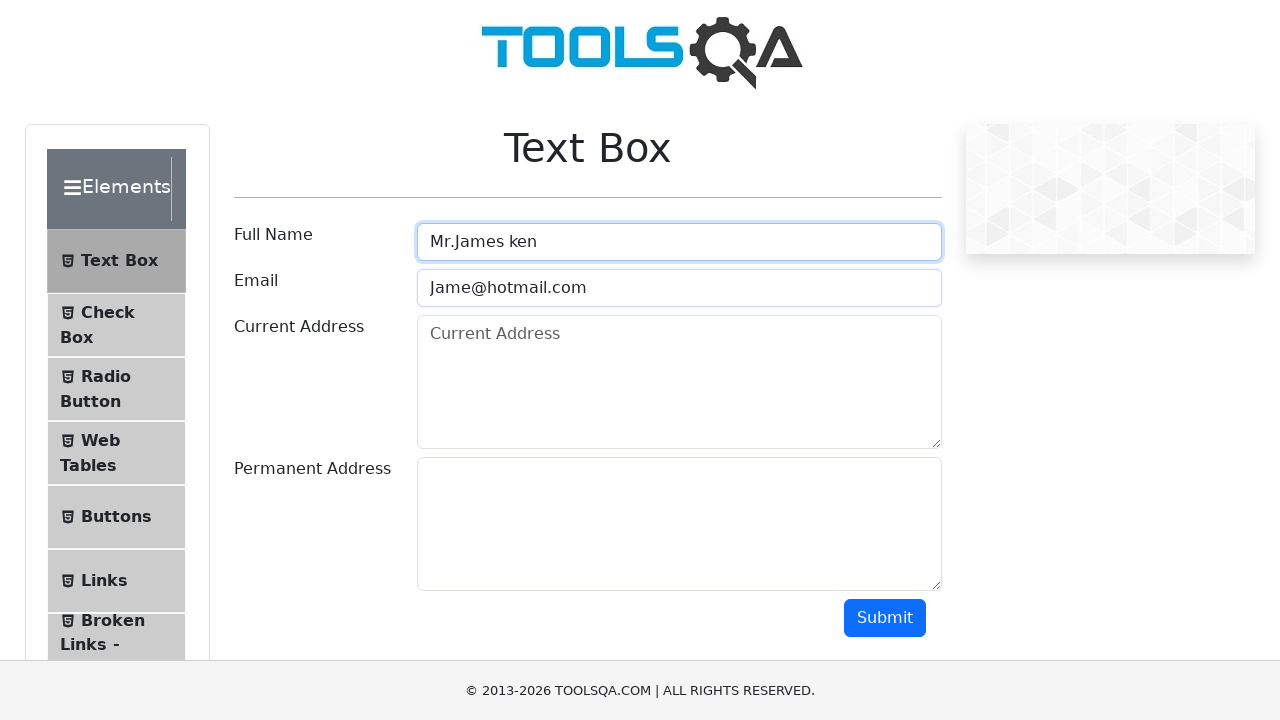

Filled Current Address field with '454 Baker street London' on #currentAddress
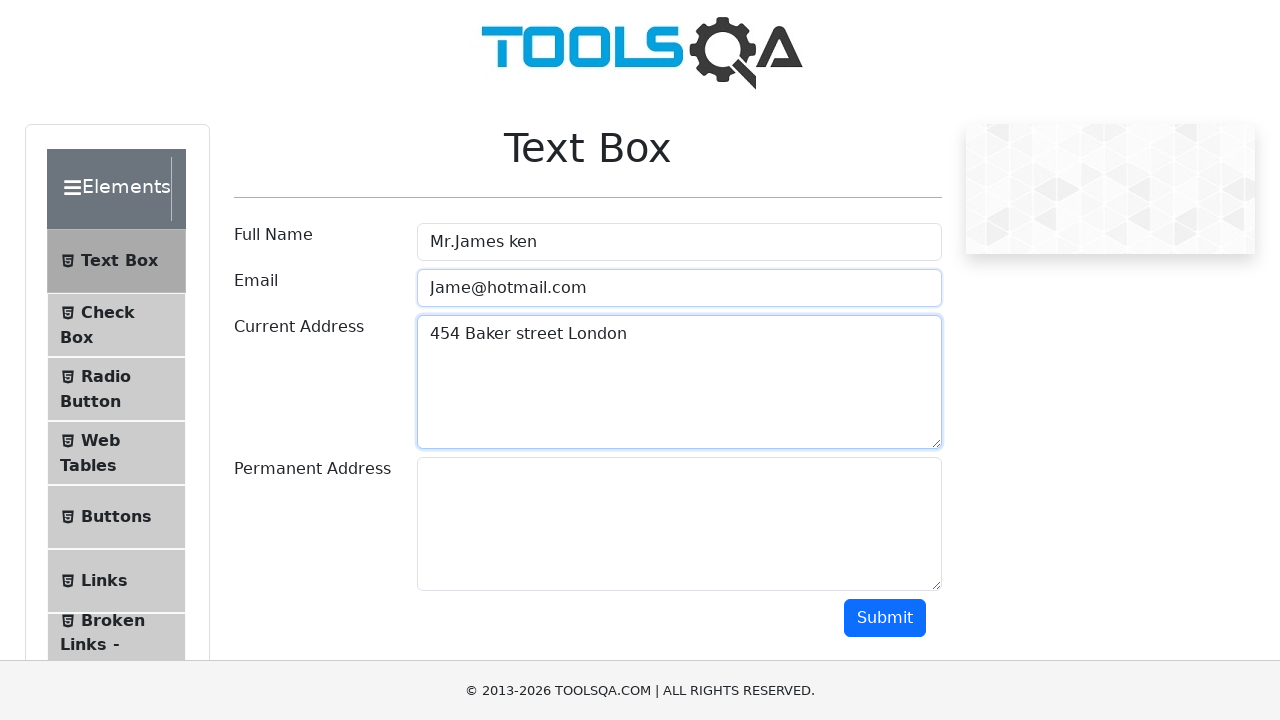

Clicked on Current Address field to focus it at (679, 382) on #currentAddress
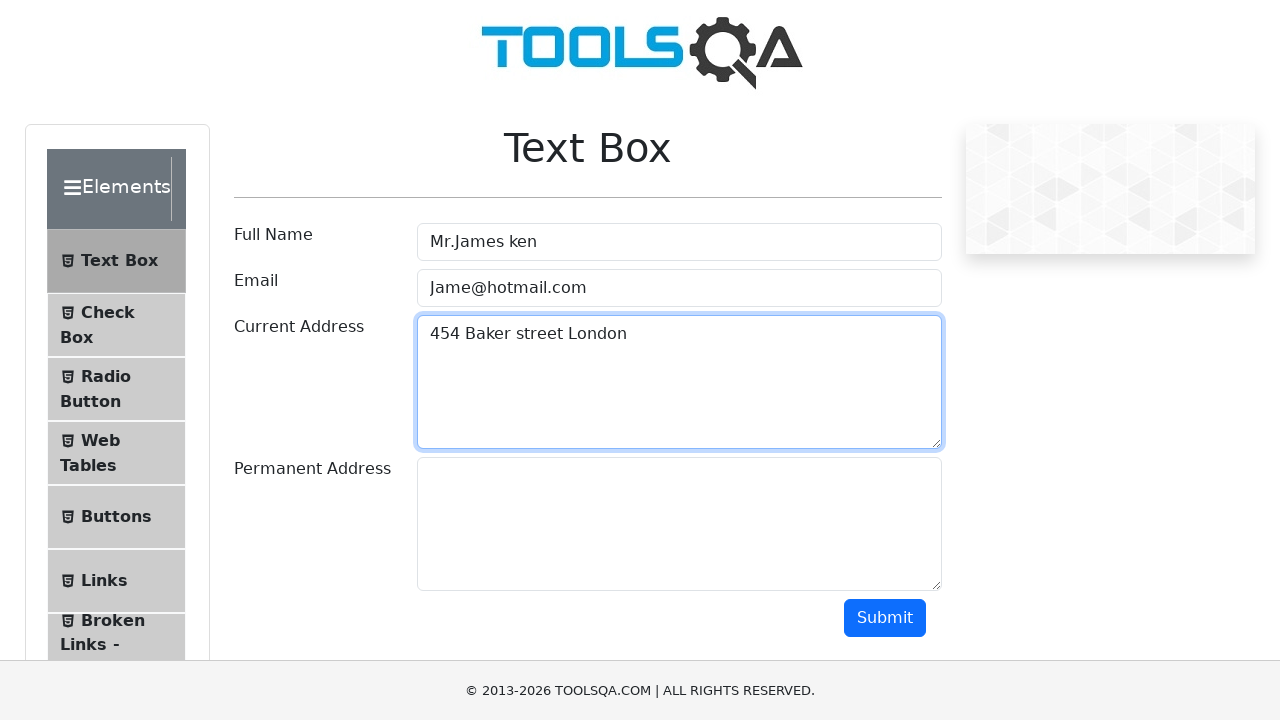

Selected all text in Current Address field using Ctrl+A
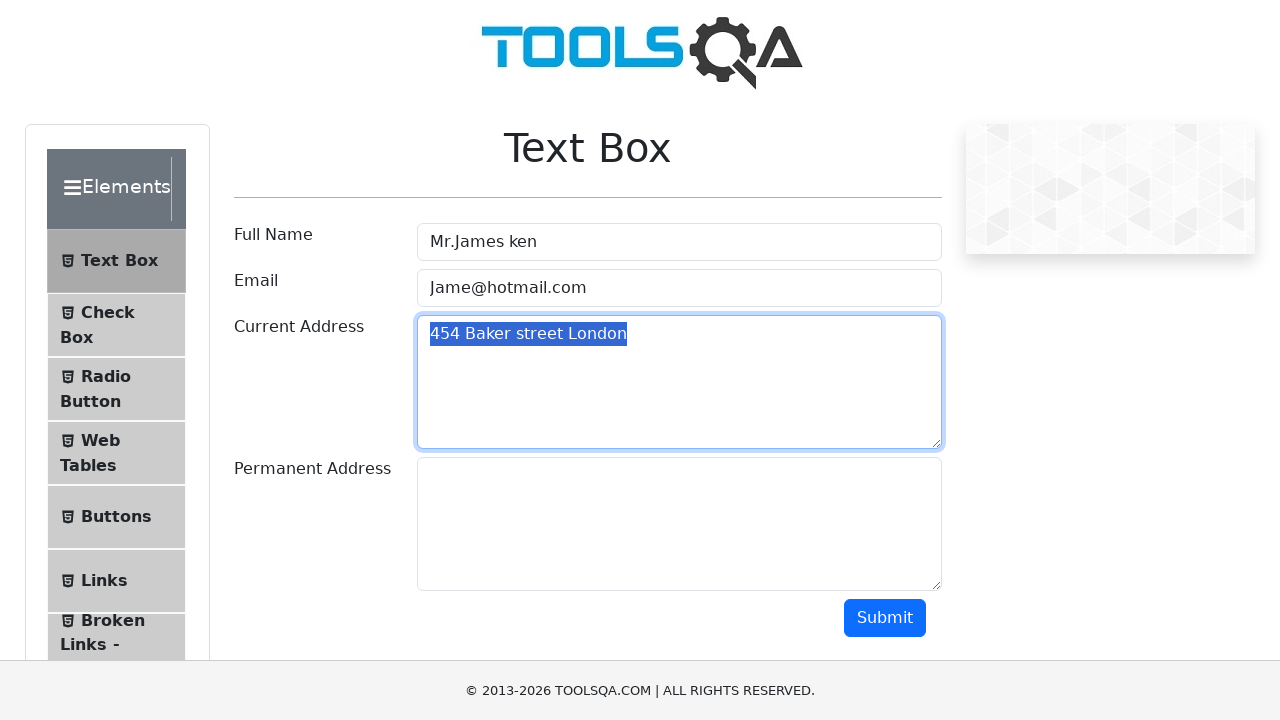

Copied Current Address text using Ctrl+C
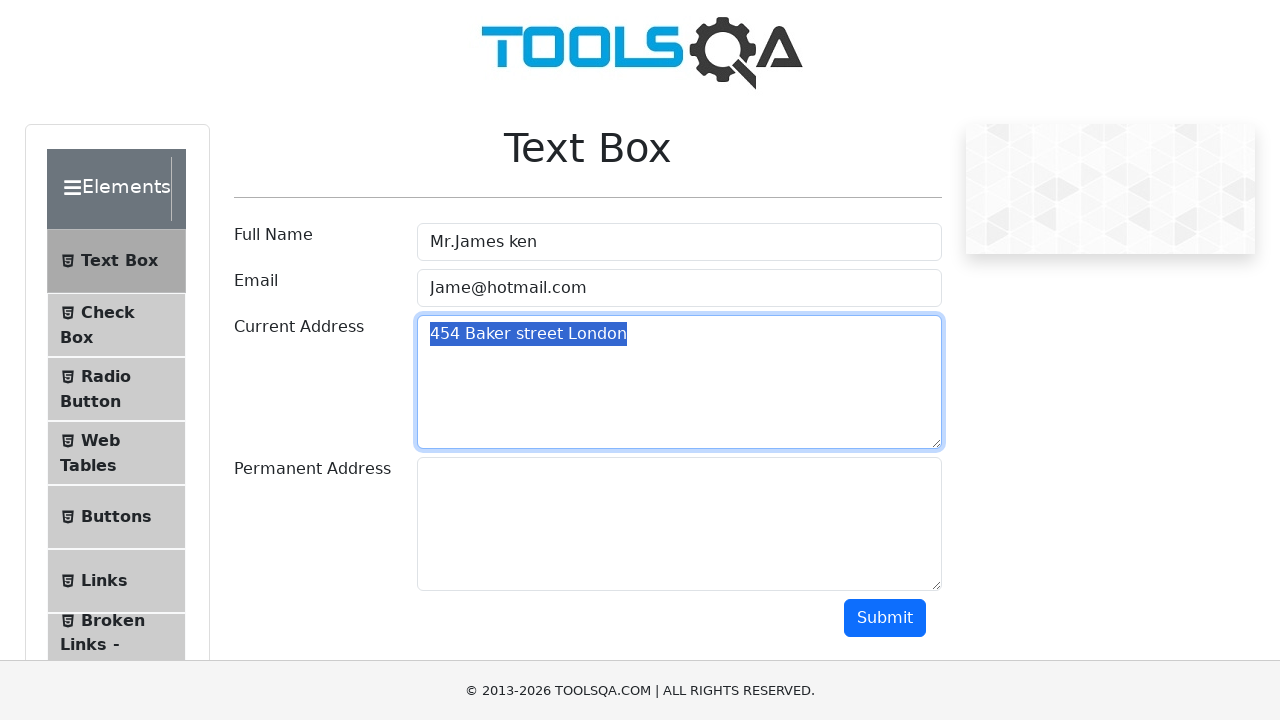

Pressed Tab to switch focus to Permanent Address field
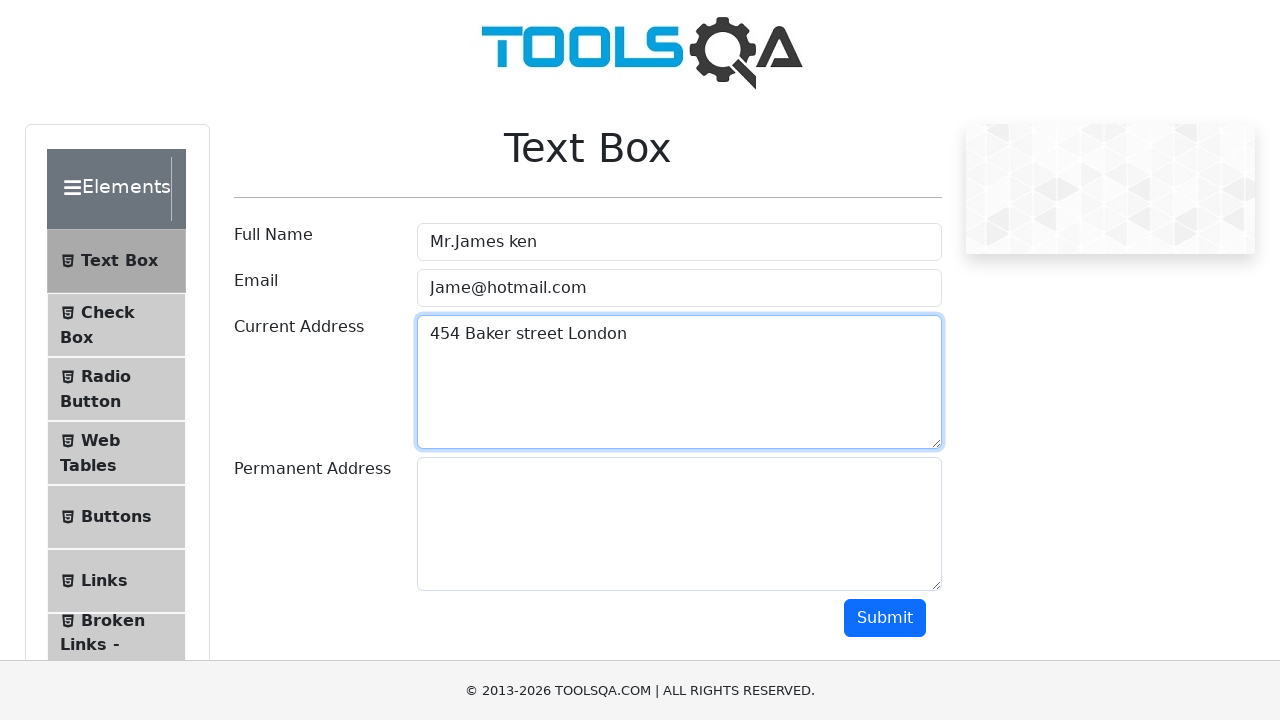

Pasted address text into Permanent Address field using Ctrl+V
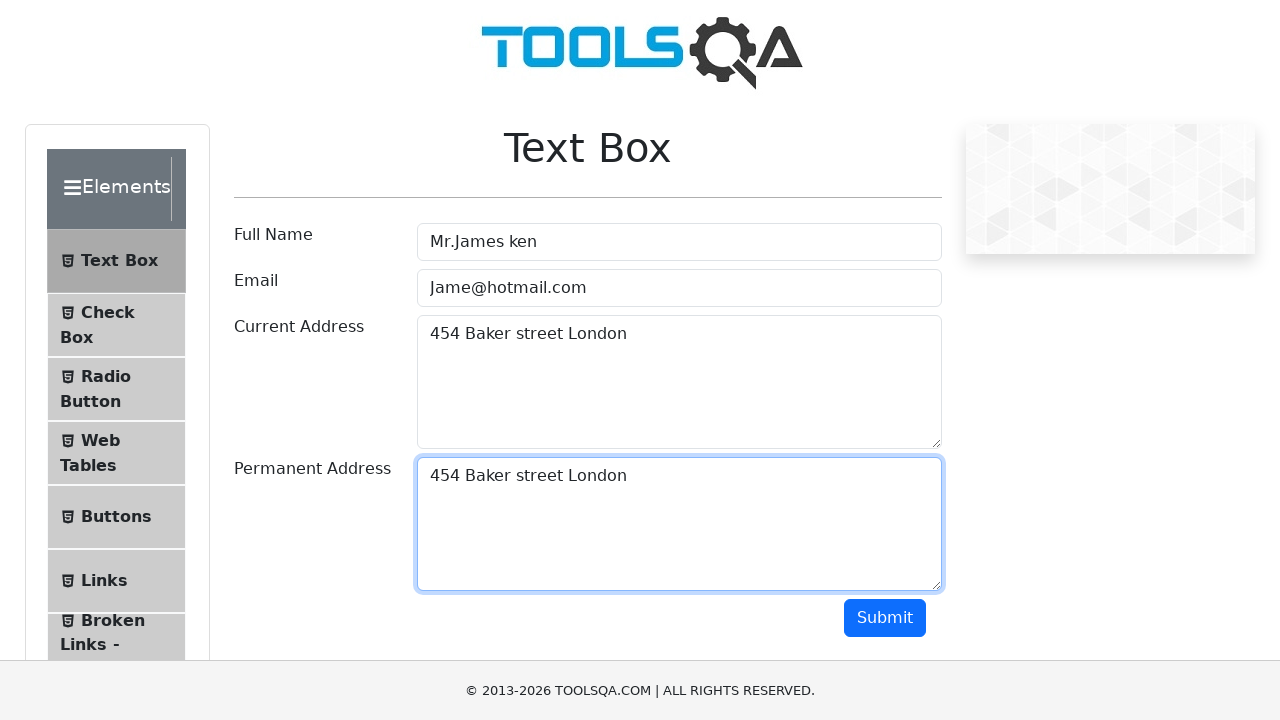

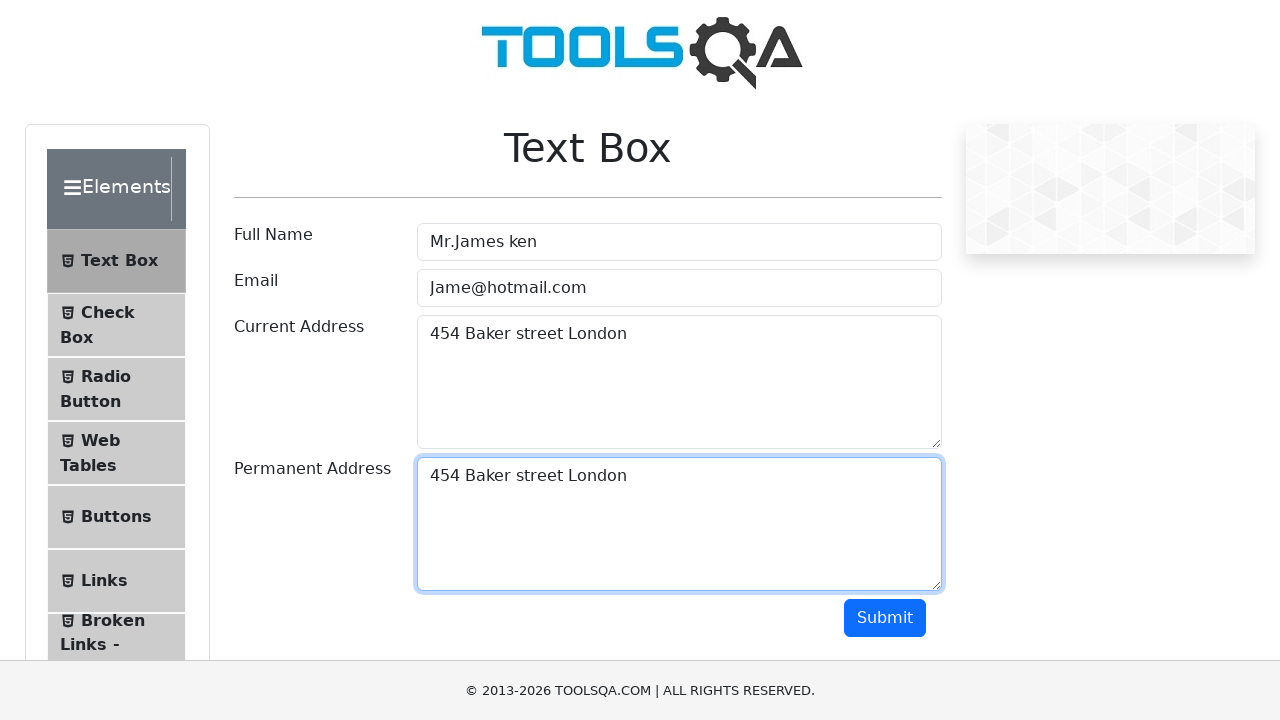